Tests browser window handling by clicking a button that opens a new tab, switching to the new tab to verify content, then switching back to the parent window

Starting URL: https://demoqa.com/browser-windows

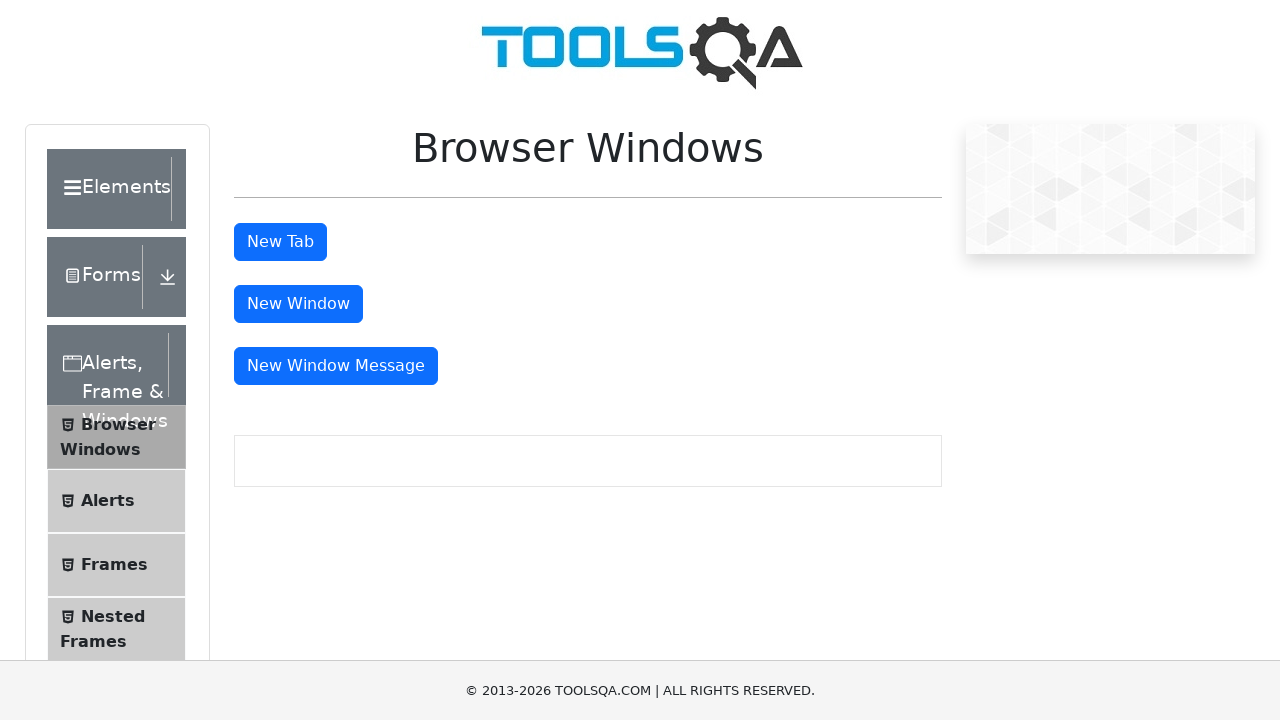

Scrolled down 400px to reveal tab button
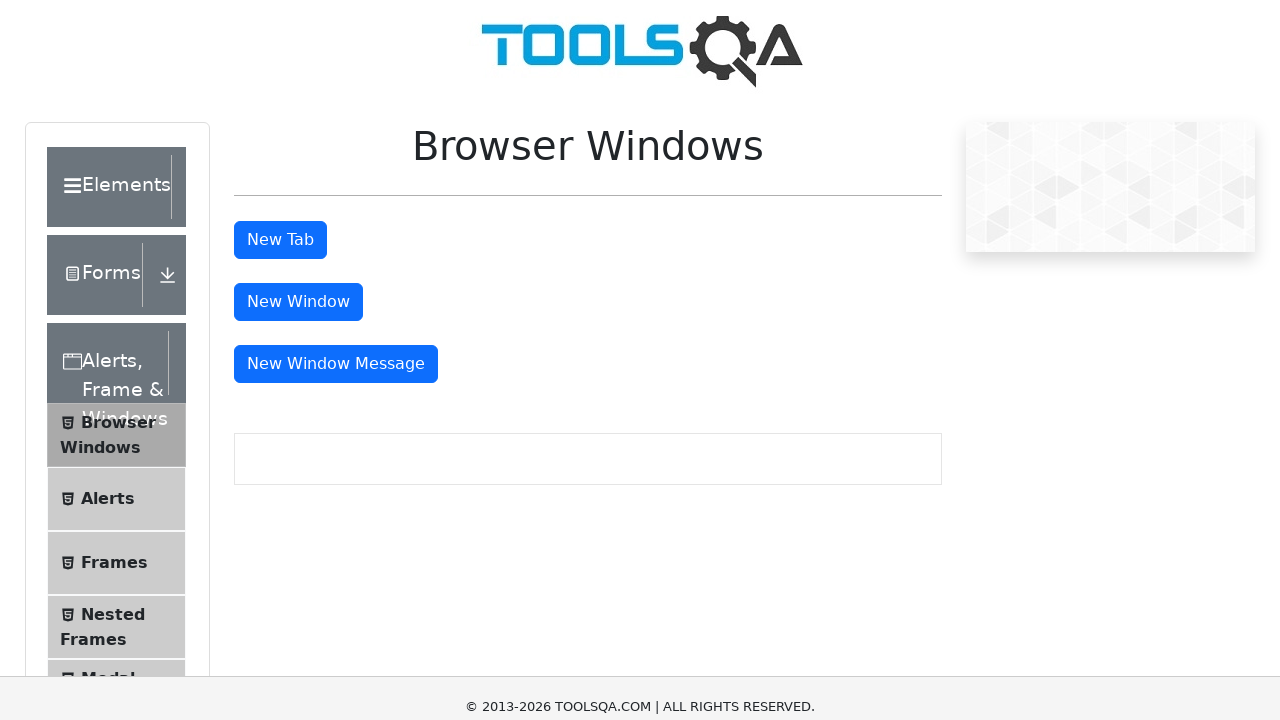

Clicked tab button to open new tab at (280, 19) on #tabButton
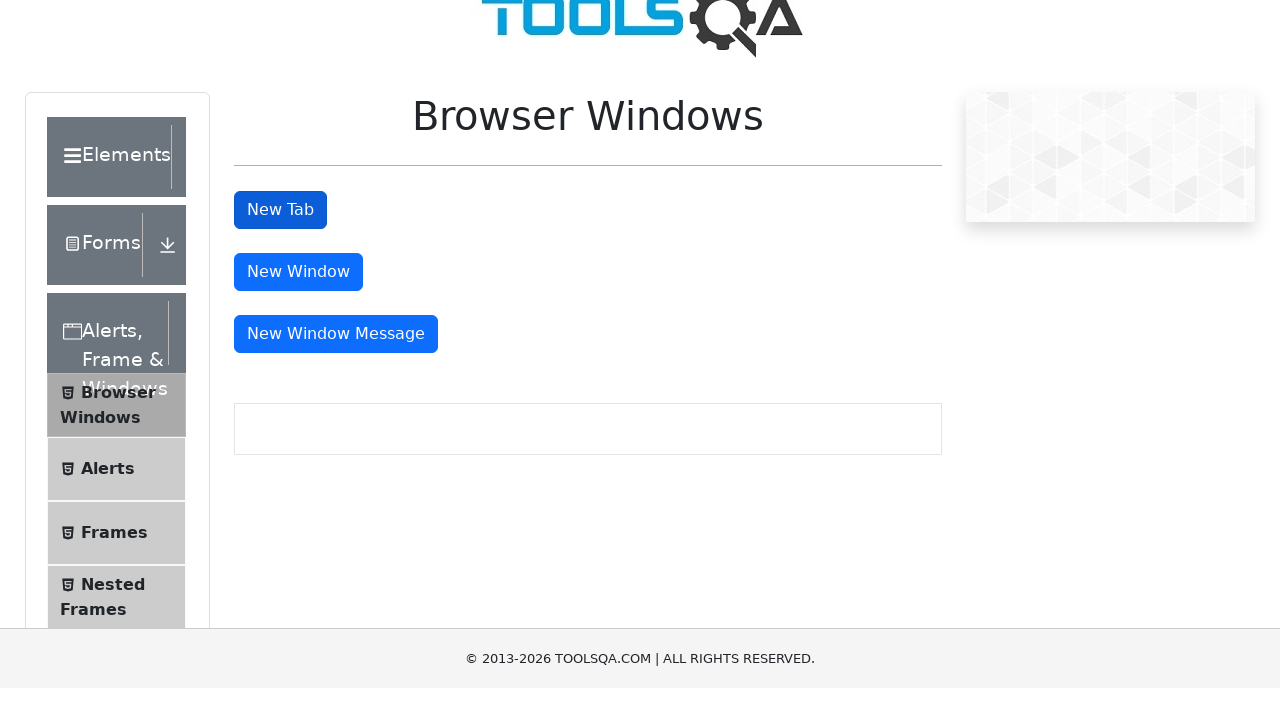

Obtained reference to new tab
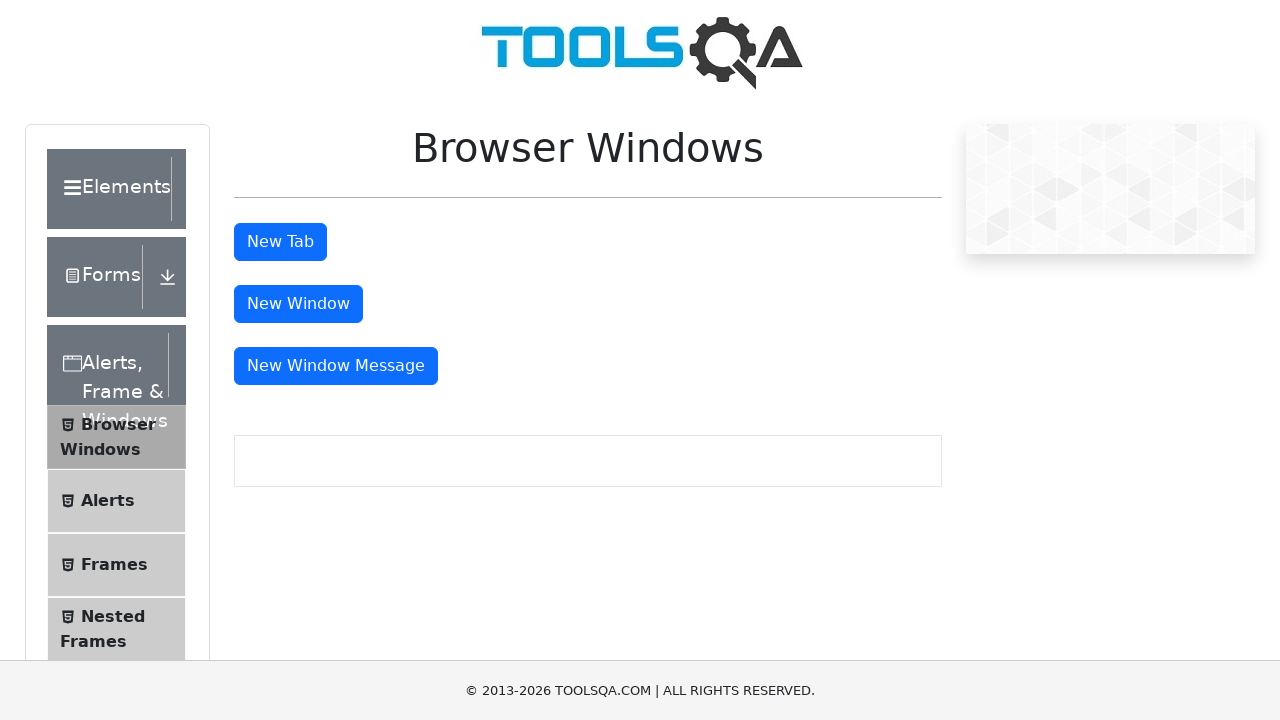

Waited for sample heading to load in new tab
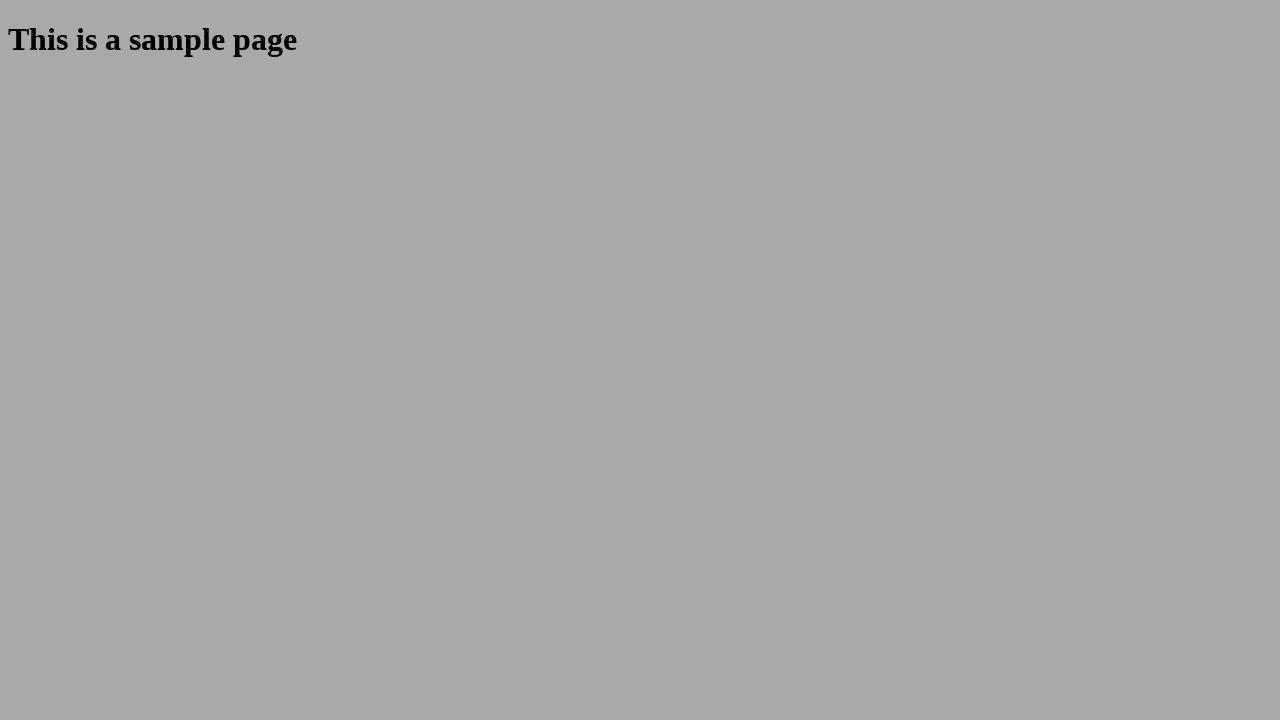

Extracted heading text: This is a sample page
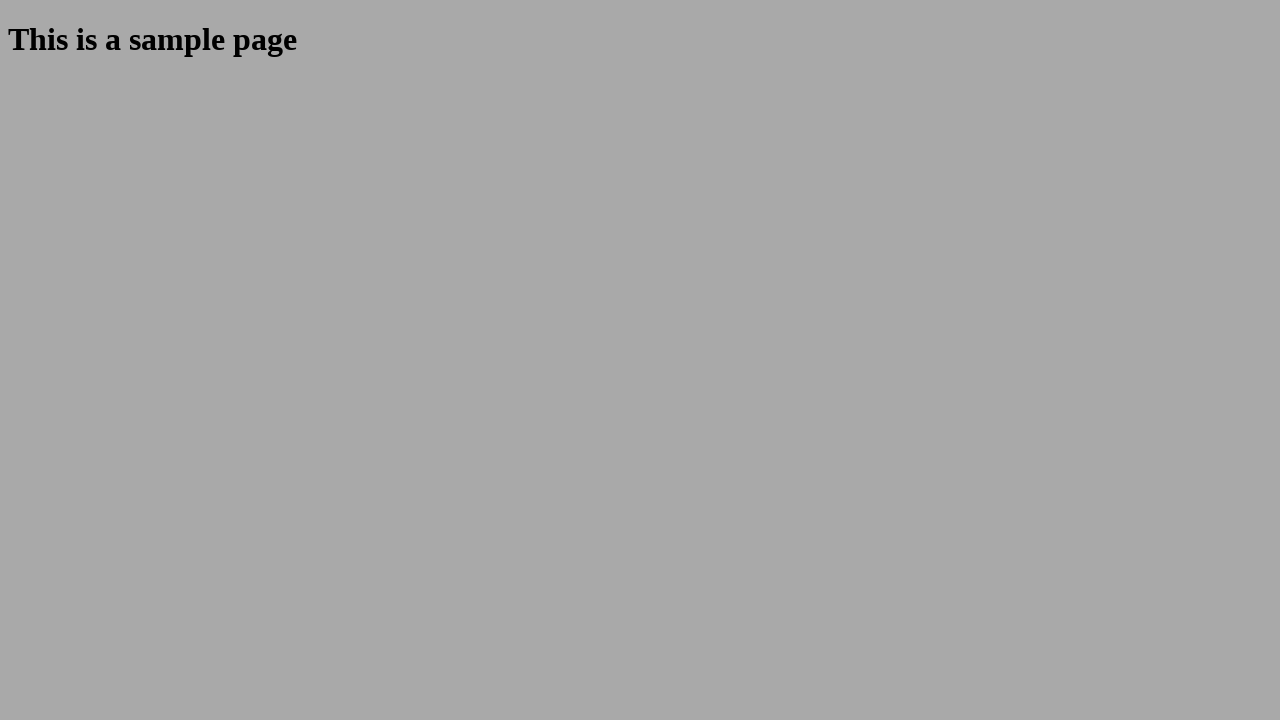

Printed heading text to console
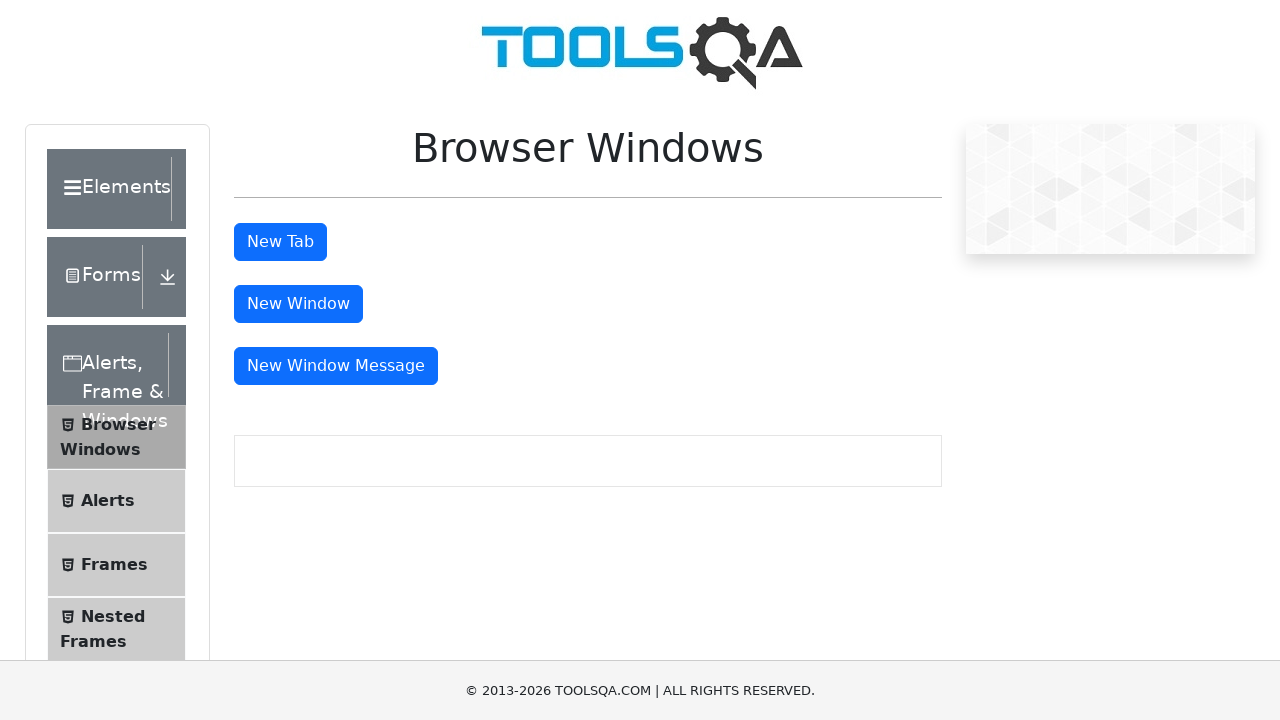

Closed the new tab
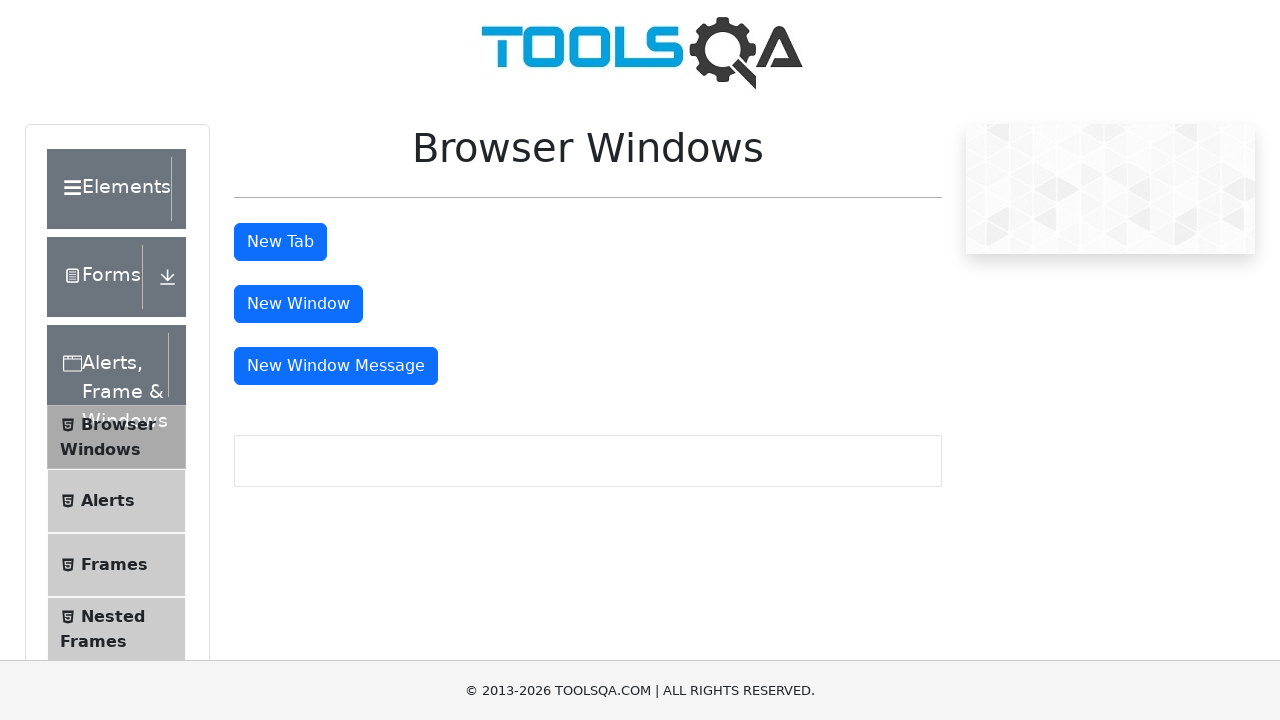

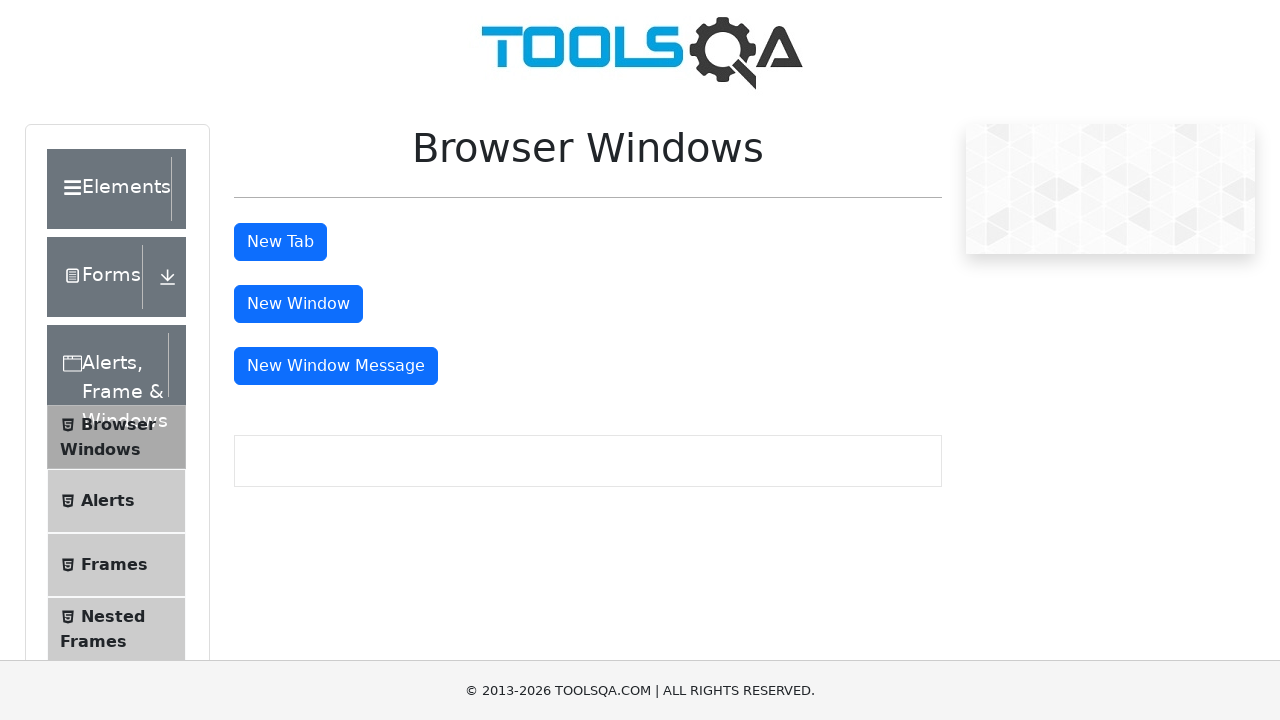